Tests the responsive layout of buttons by checking their alignment at different window sizes and zoom levels

Starting URL: https://rioran.github.io/ru_vowels_filter/main.html

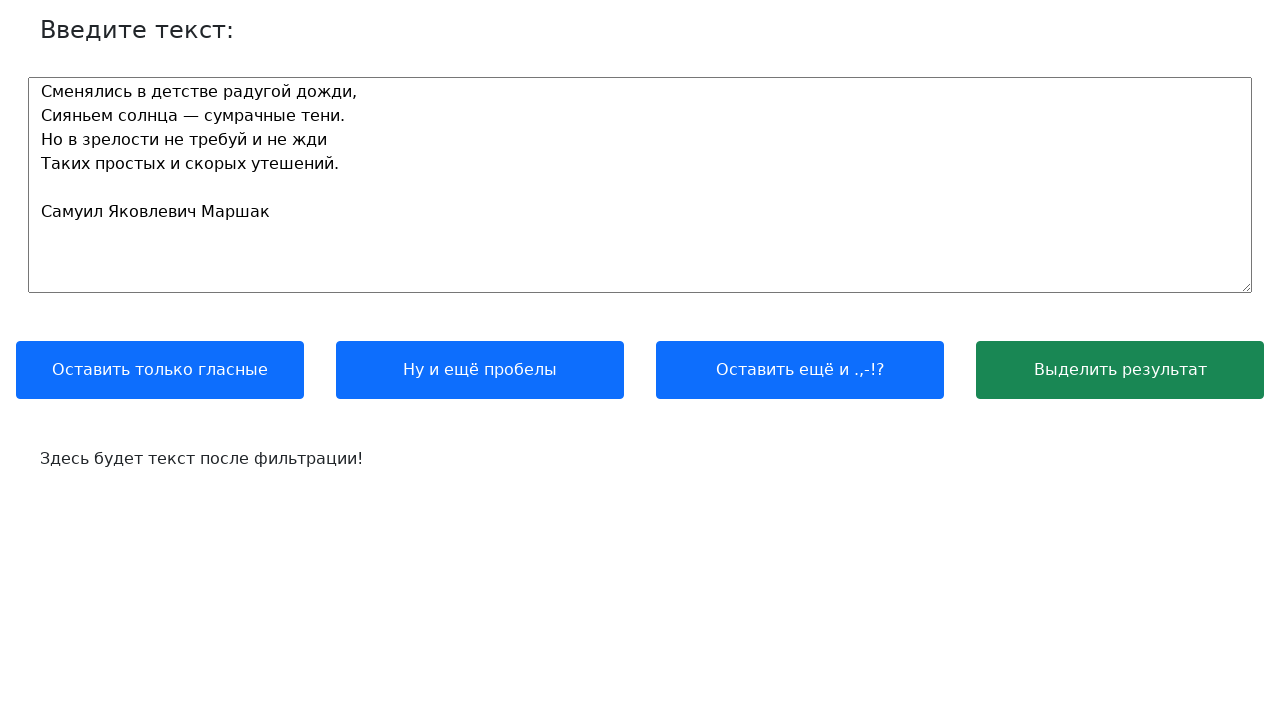

Set viewport to 1920x1080 for maximized window testing
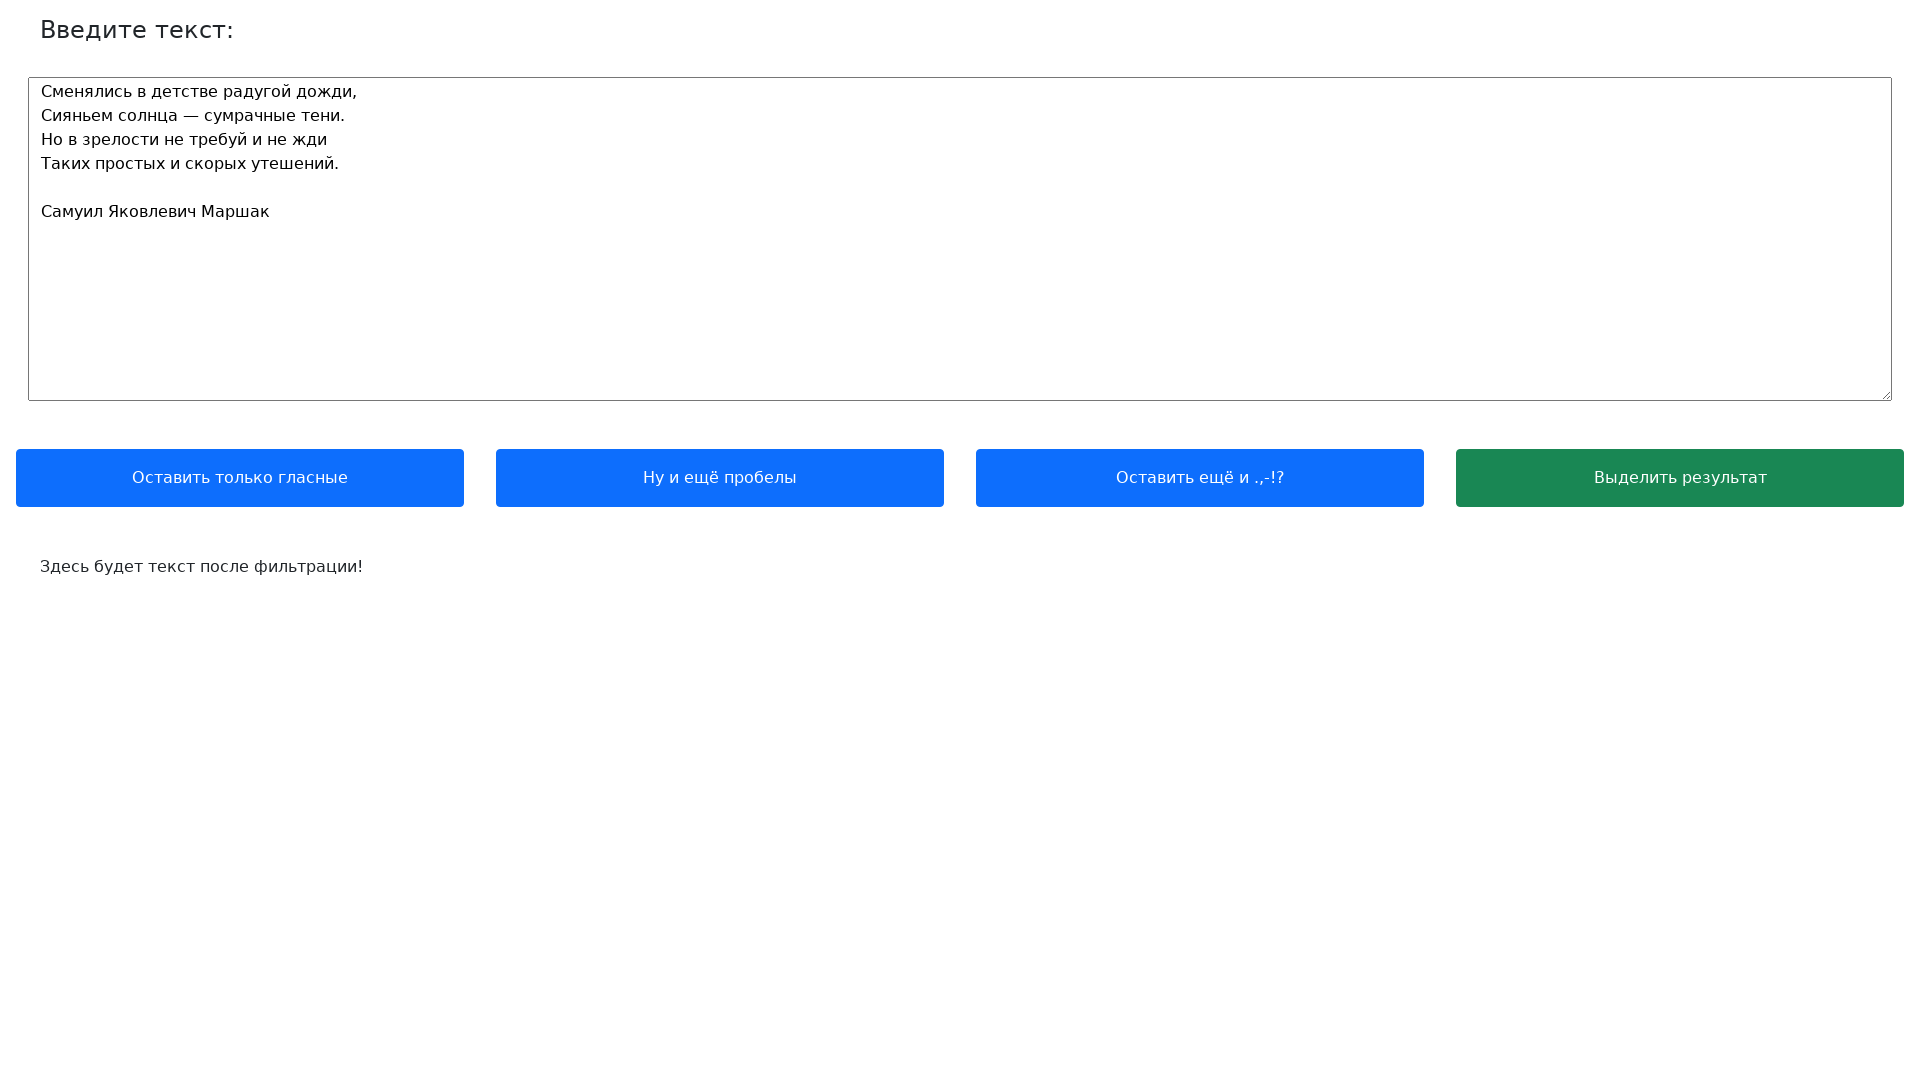

Retrieved bounding box for button 1
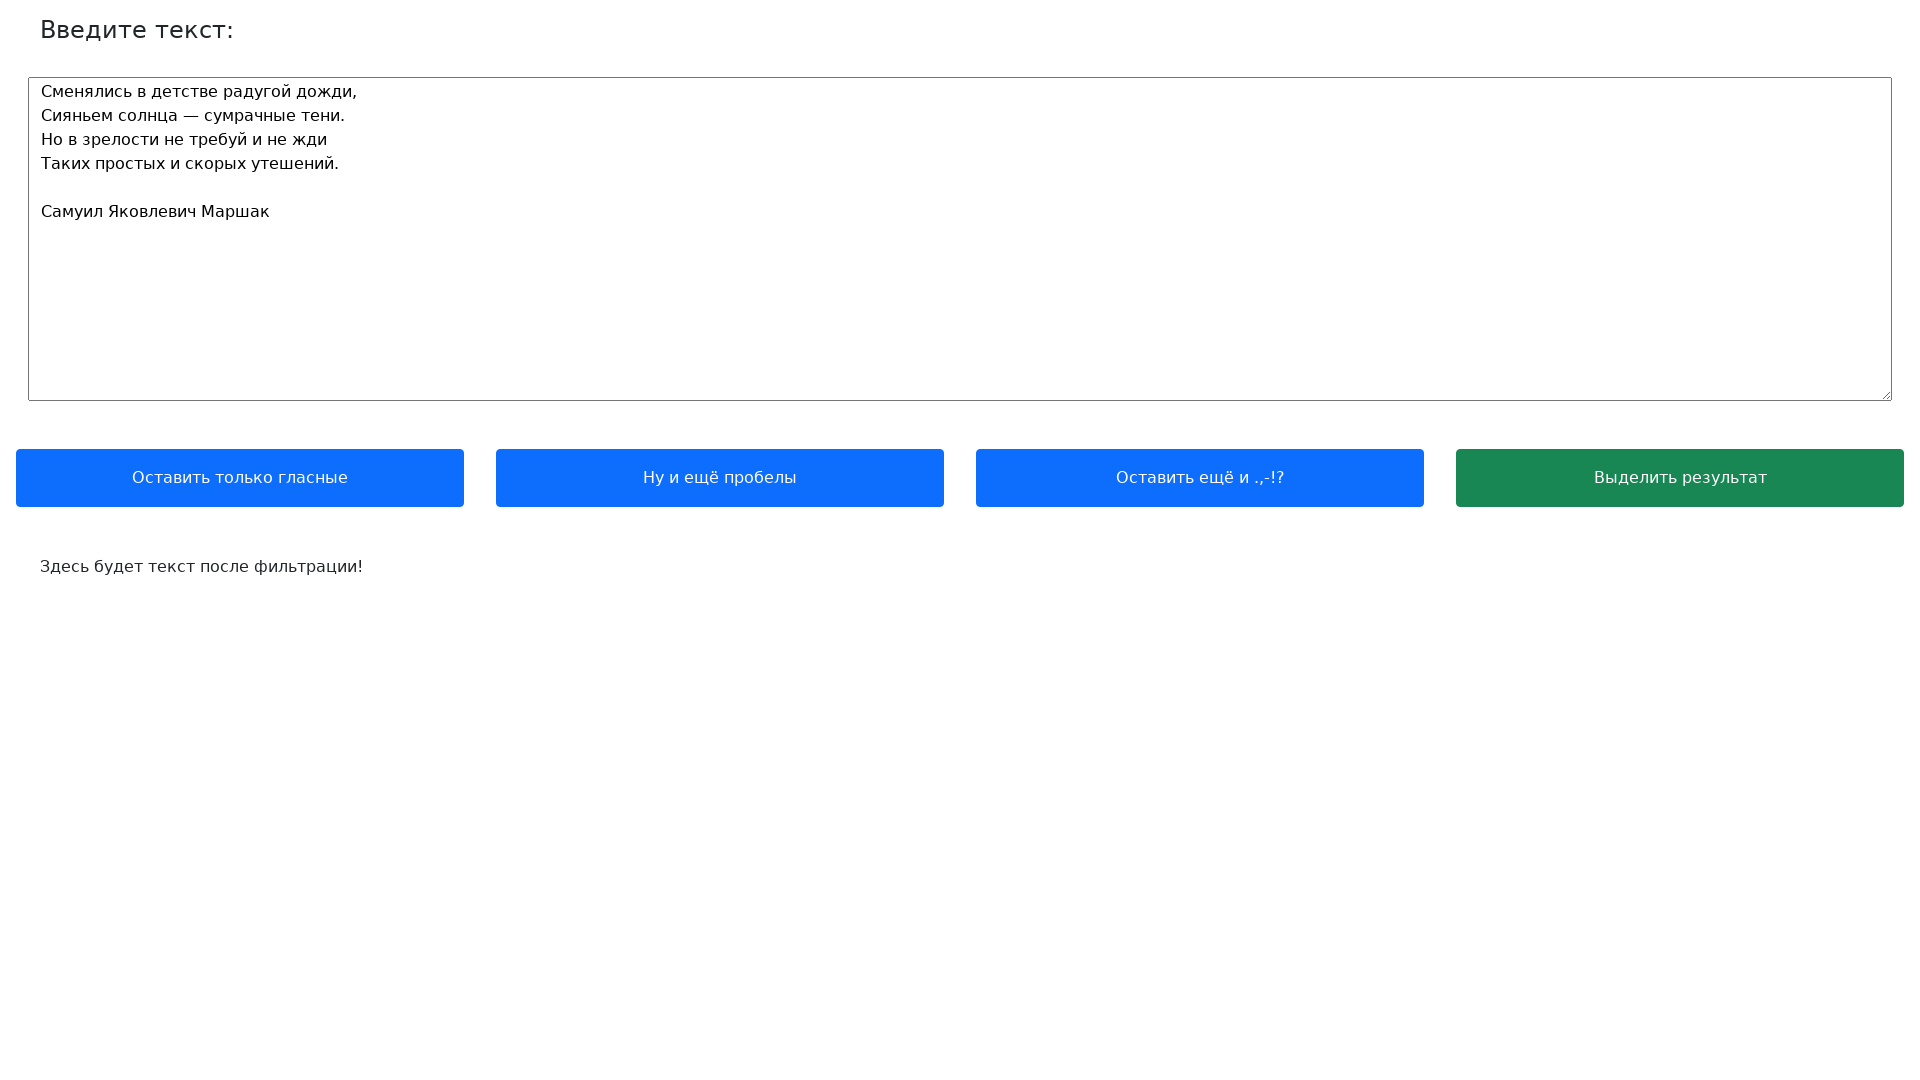

Retrieved bounding box for button 2
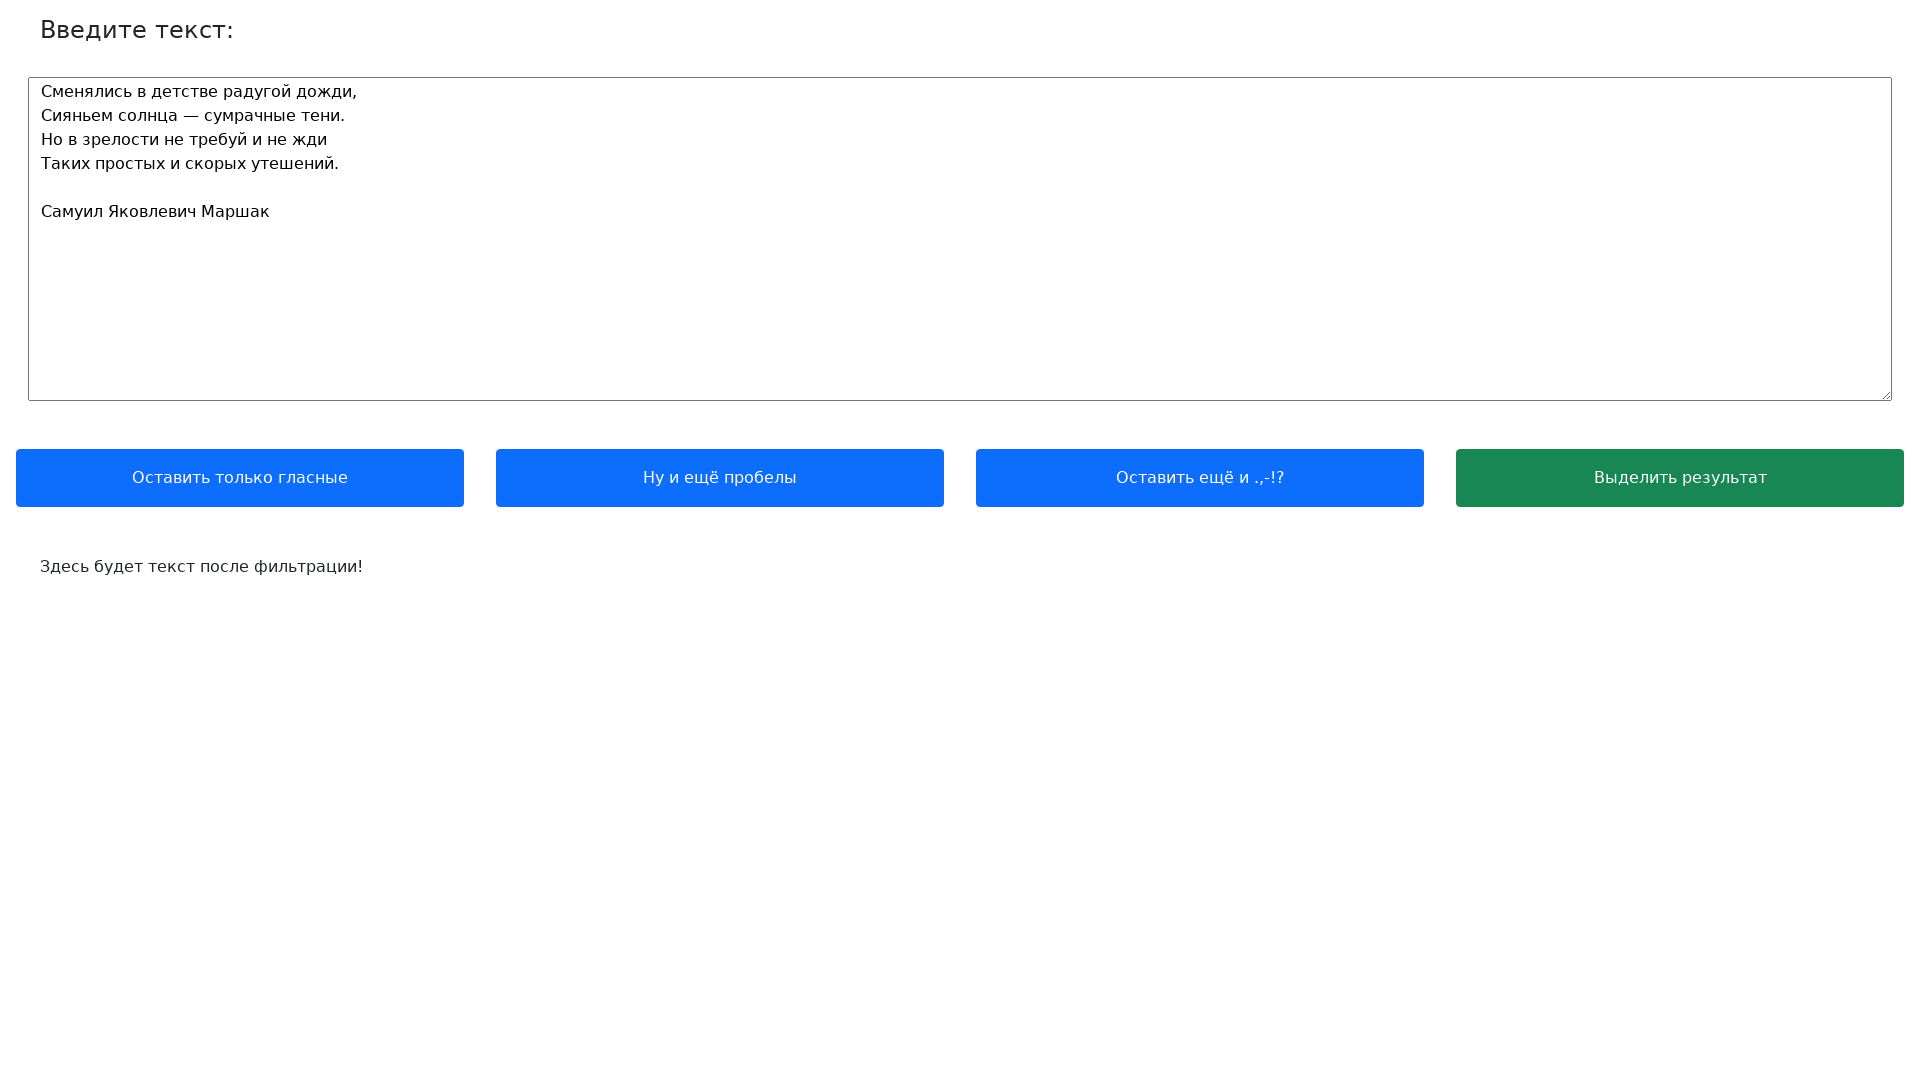

Retrieved bounding box for button 3
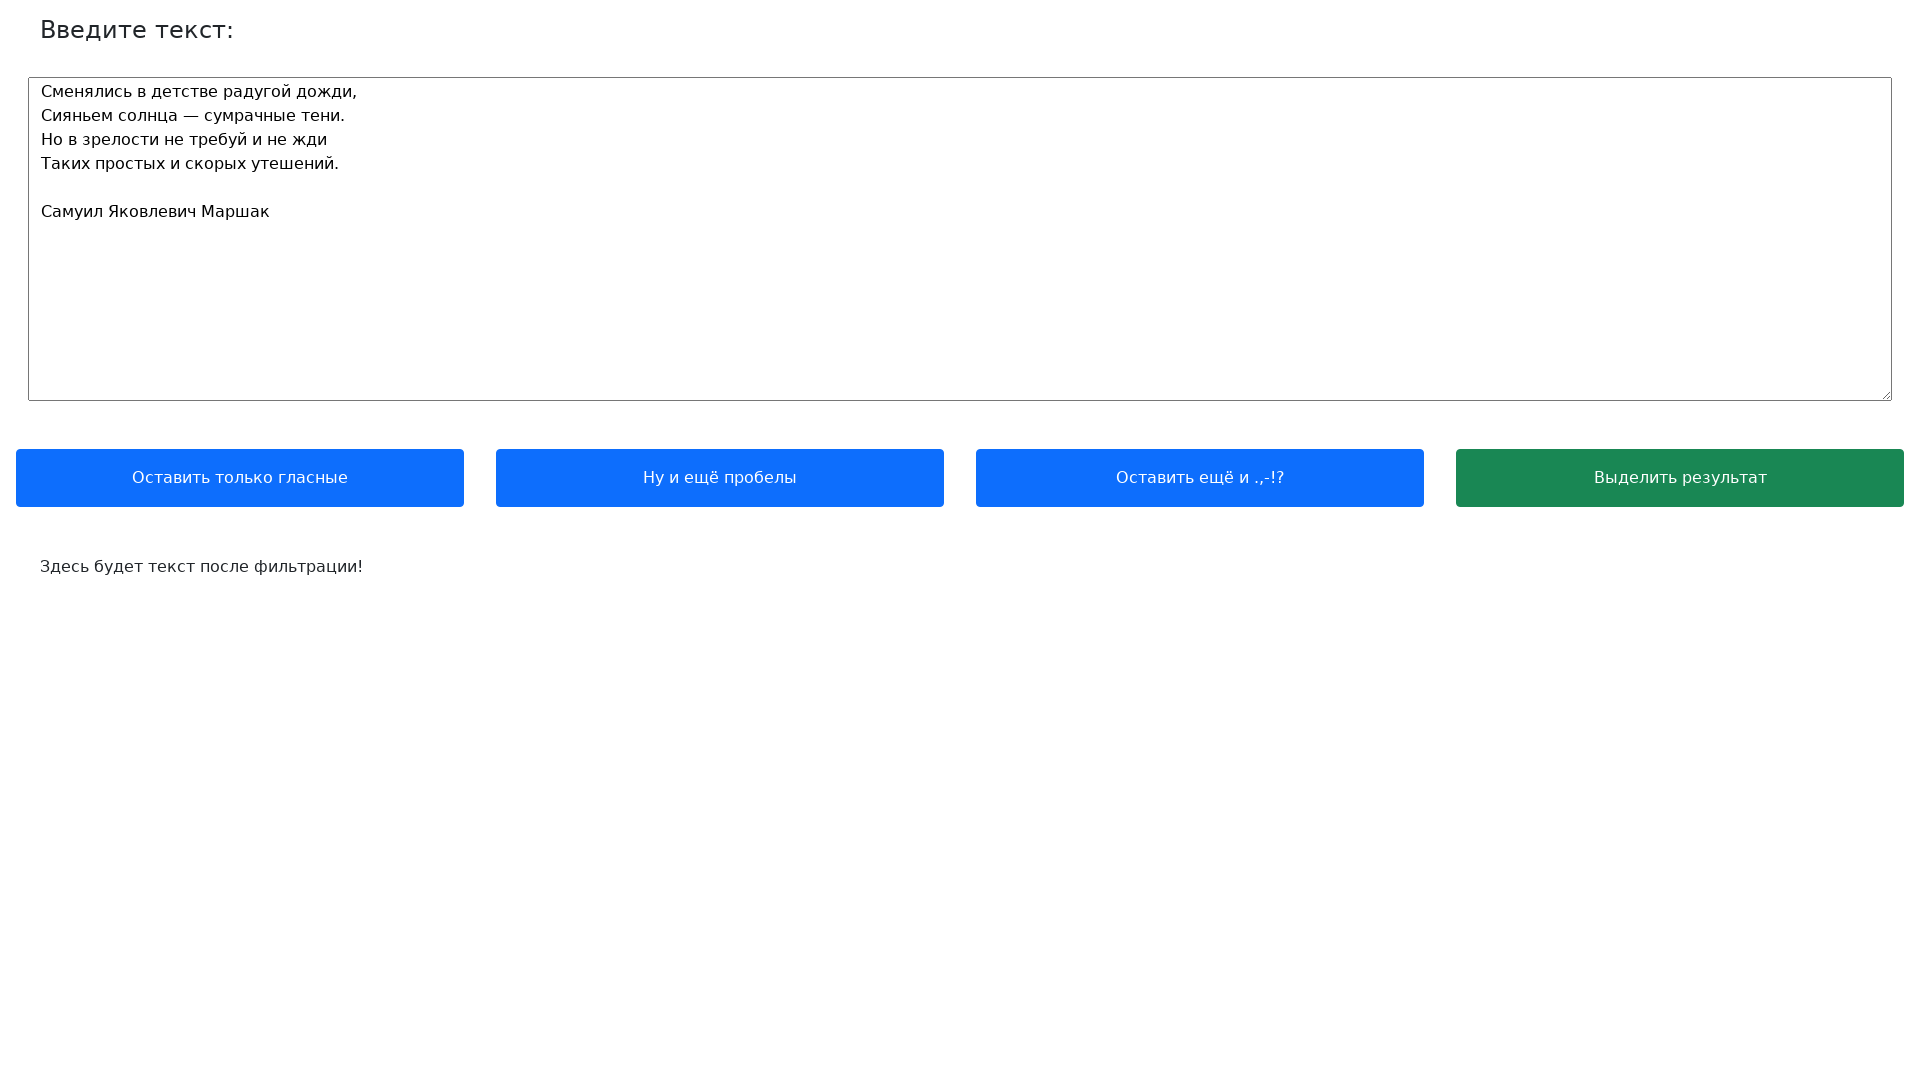

Retrieved bounding box for button 4
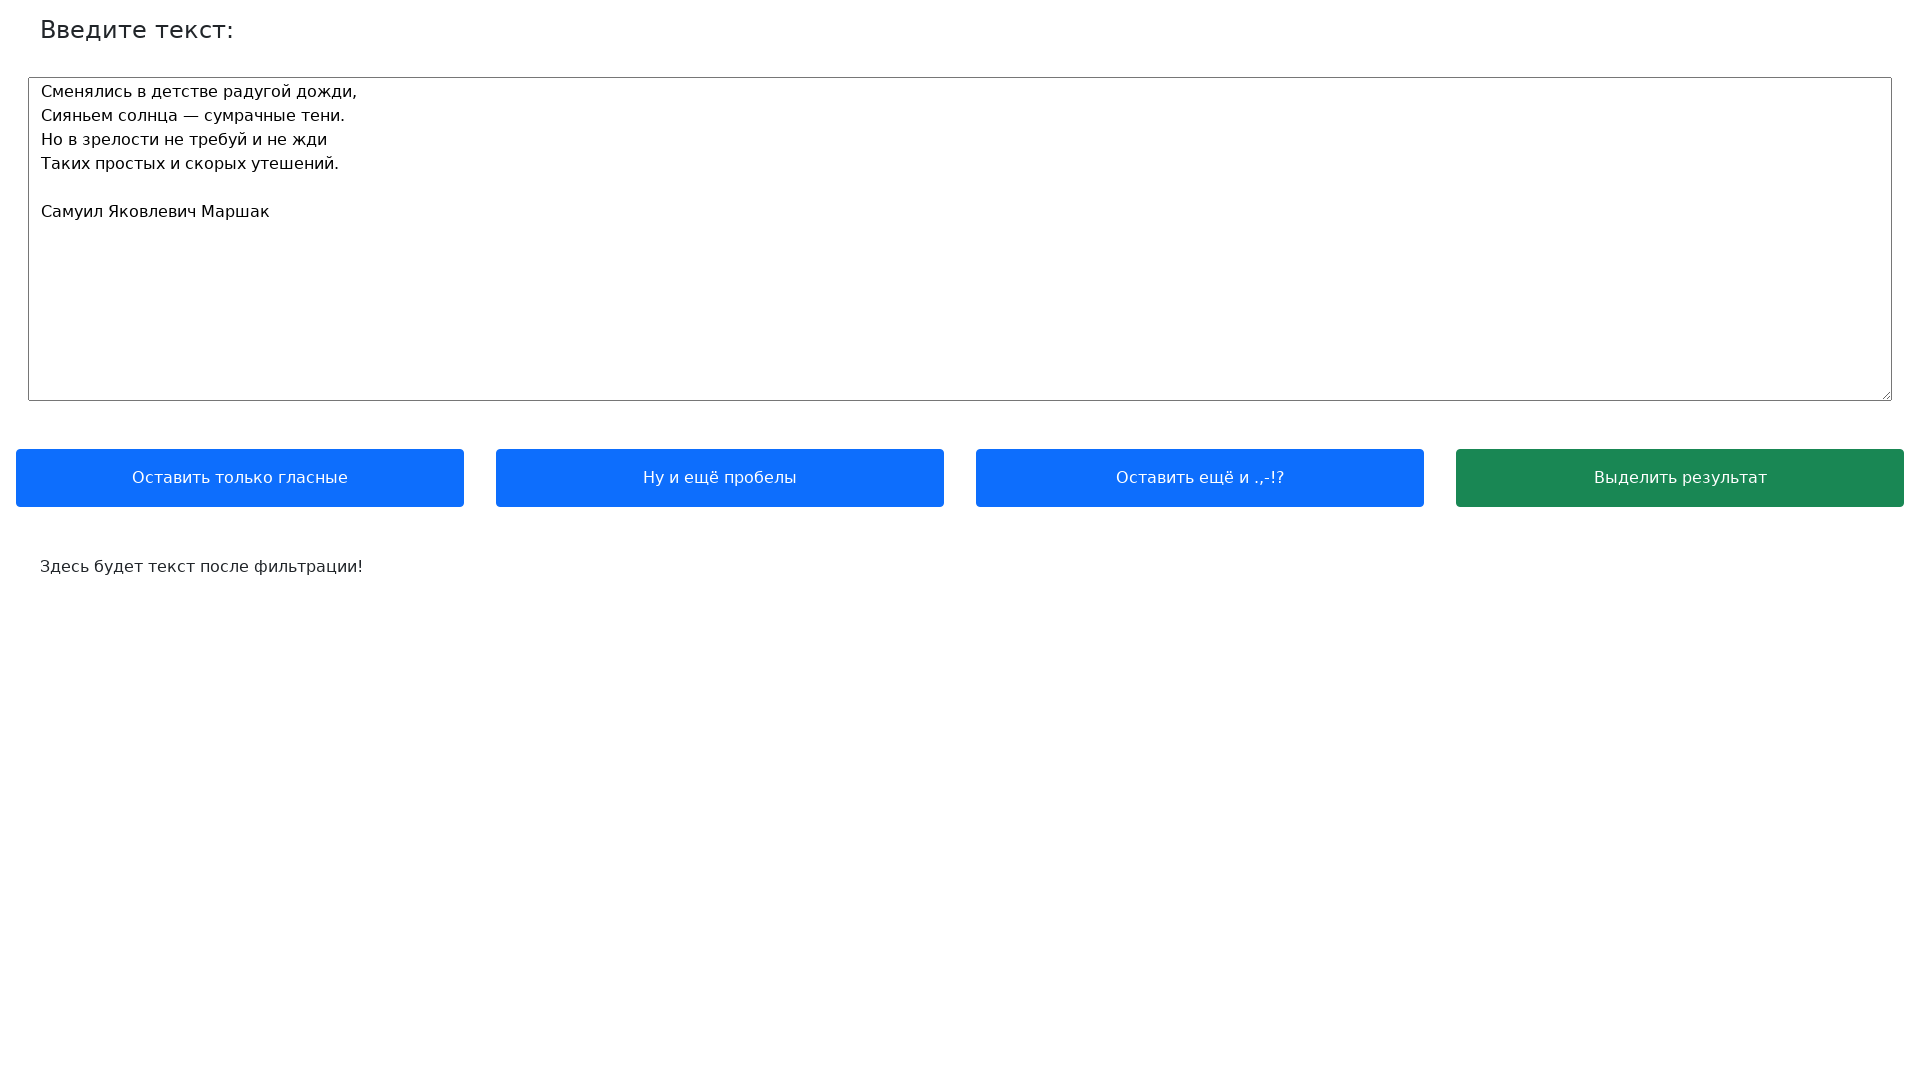

Verified all buttons are horizontally aligned at maximized window size
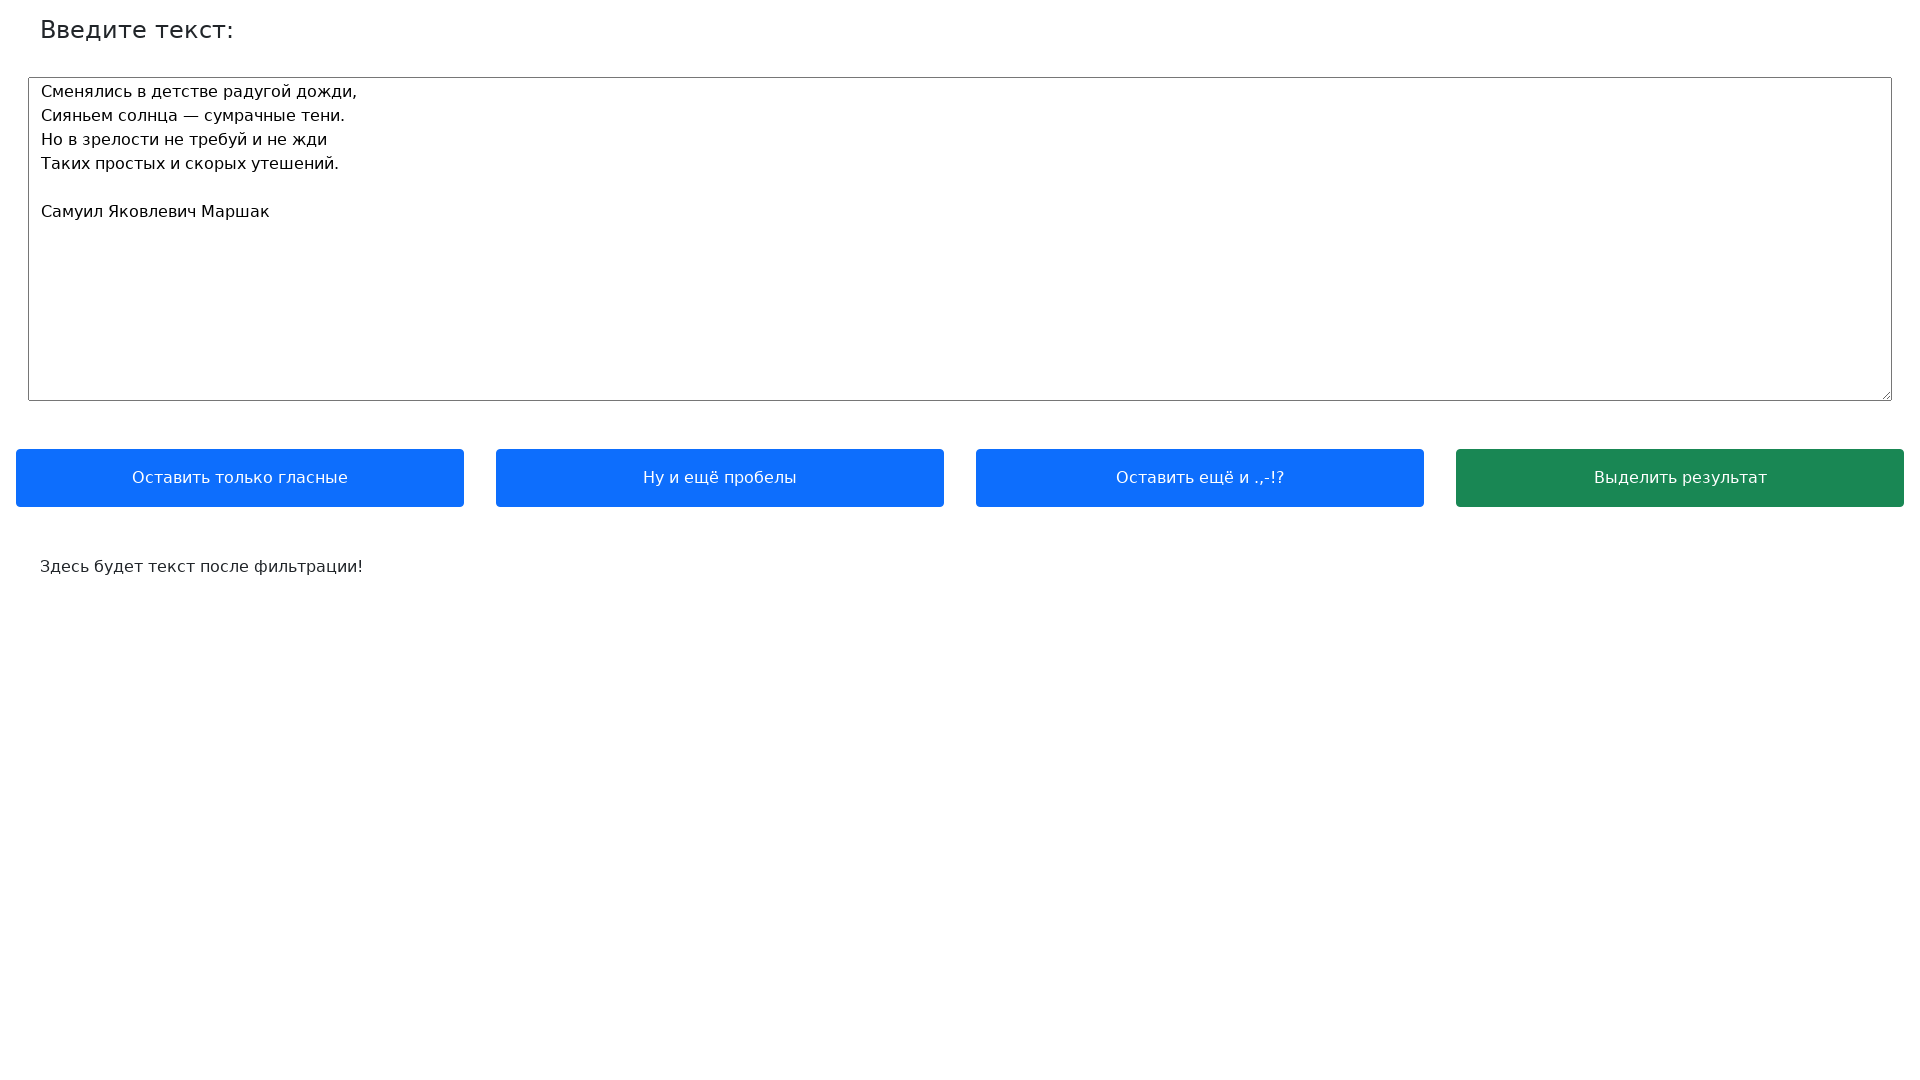

Set viewport to 230x824 for narrow window testing
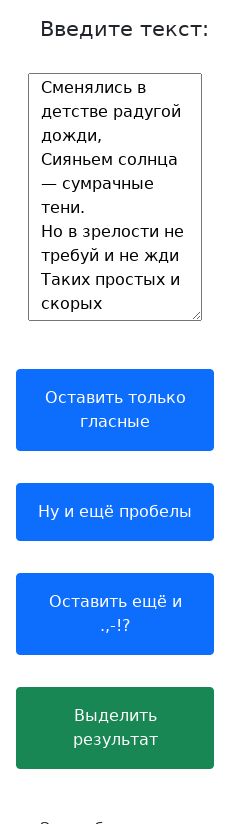

Applied 200% zoom to page
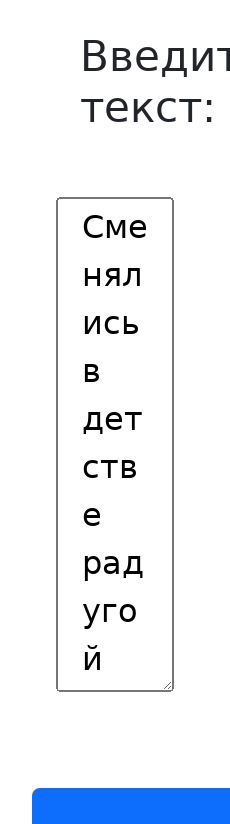

Retrieved bounding box for button 1 after zoom
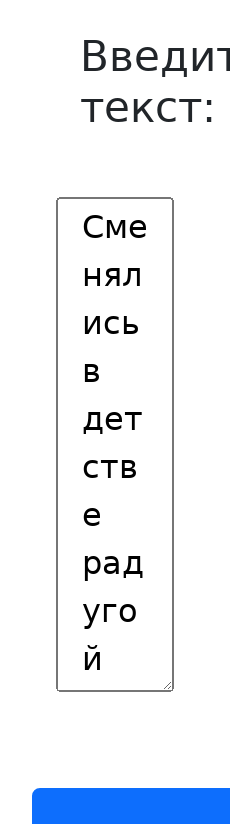

Retrieved bounding box for button 2 after zoom
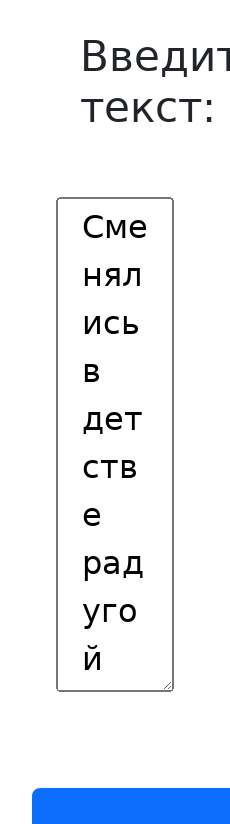

Retrieved bounding box for button 3 after zoom
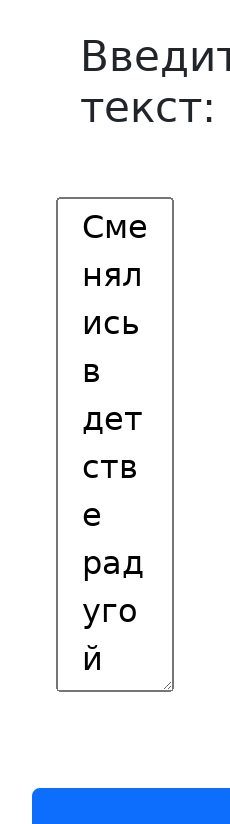

Retrieved bounding box for button 4 after zoom
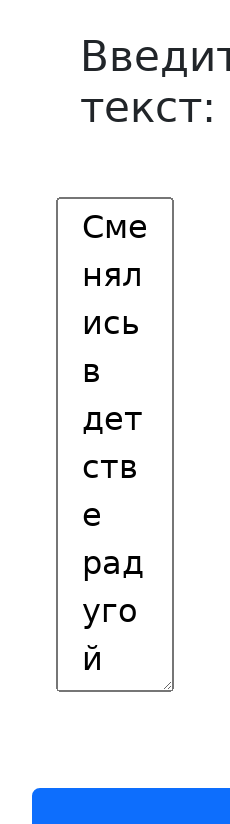

Verified all buttons are vertically aligned at narrow window size with 200% zoom
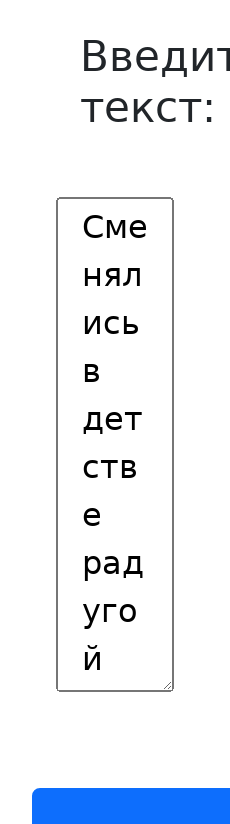

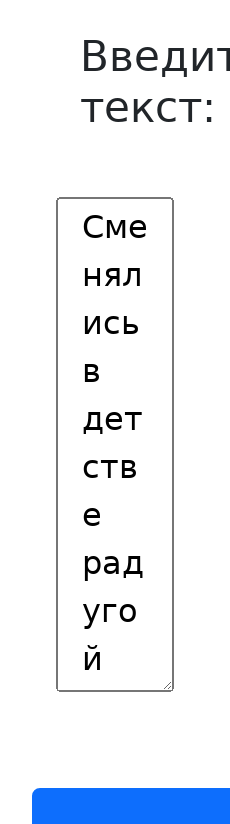